Tests a form by filling in first name and last name fields on a practice form page

Starting URL: https://formy-project.herokuapp.com/form

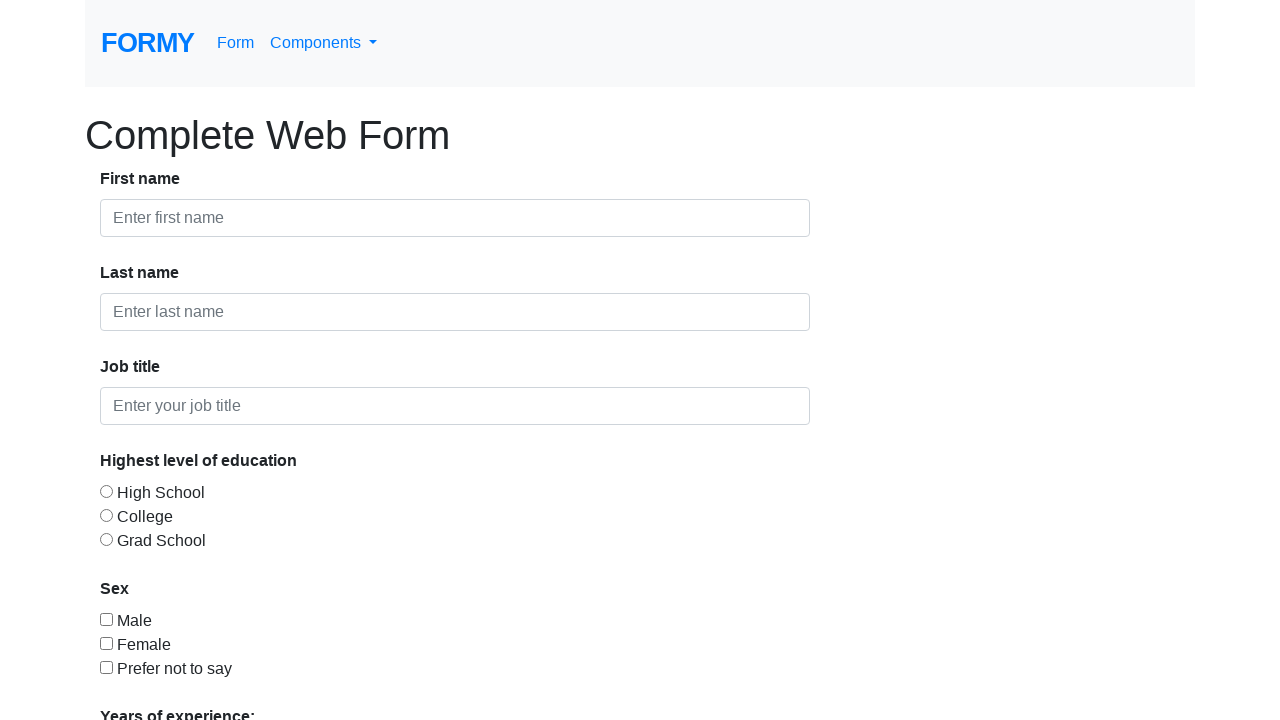

Filled first name field with 'Marian' on #first-name
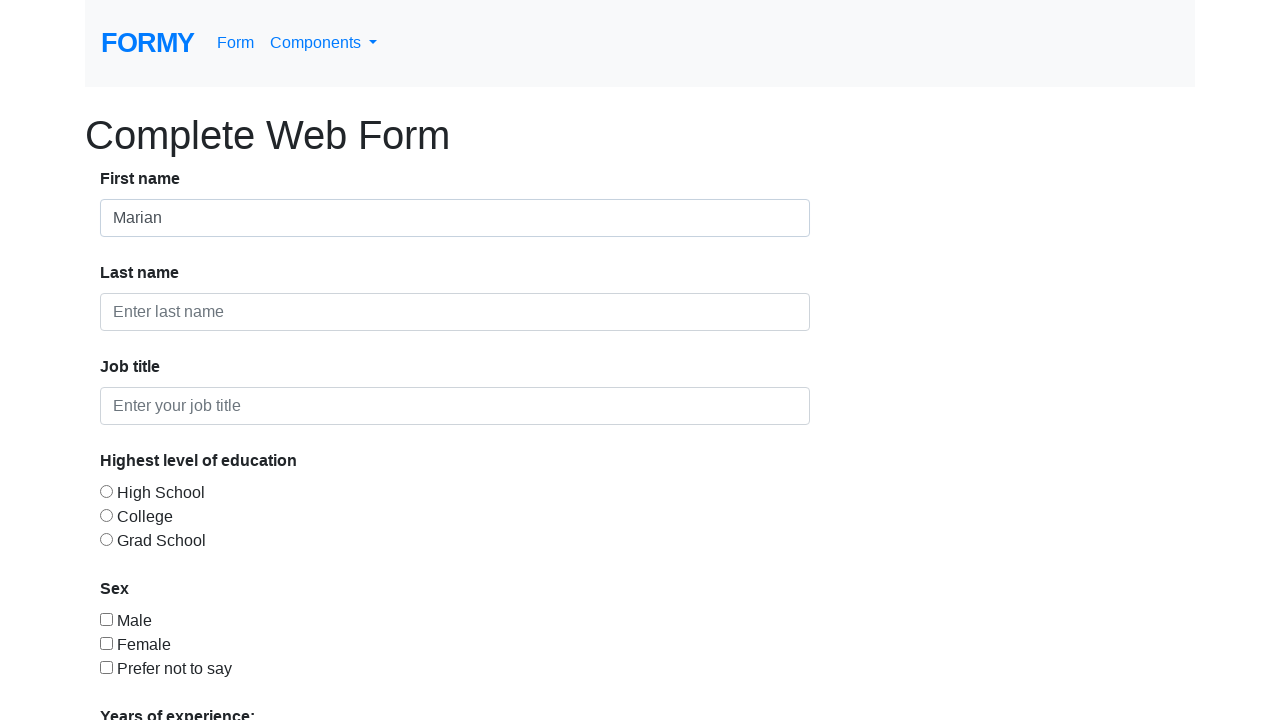

Filled last name field with 'Andreea' on #last-name
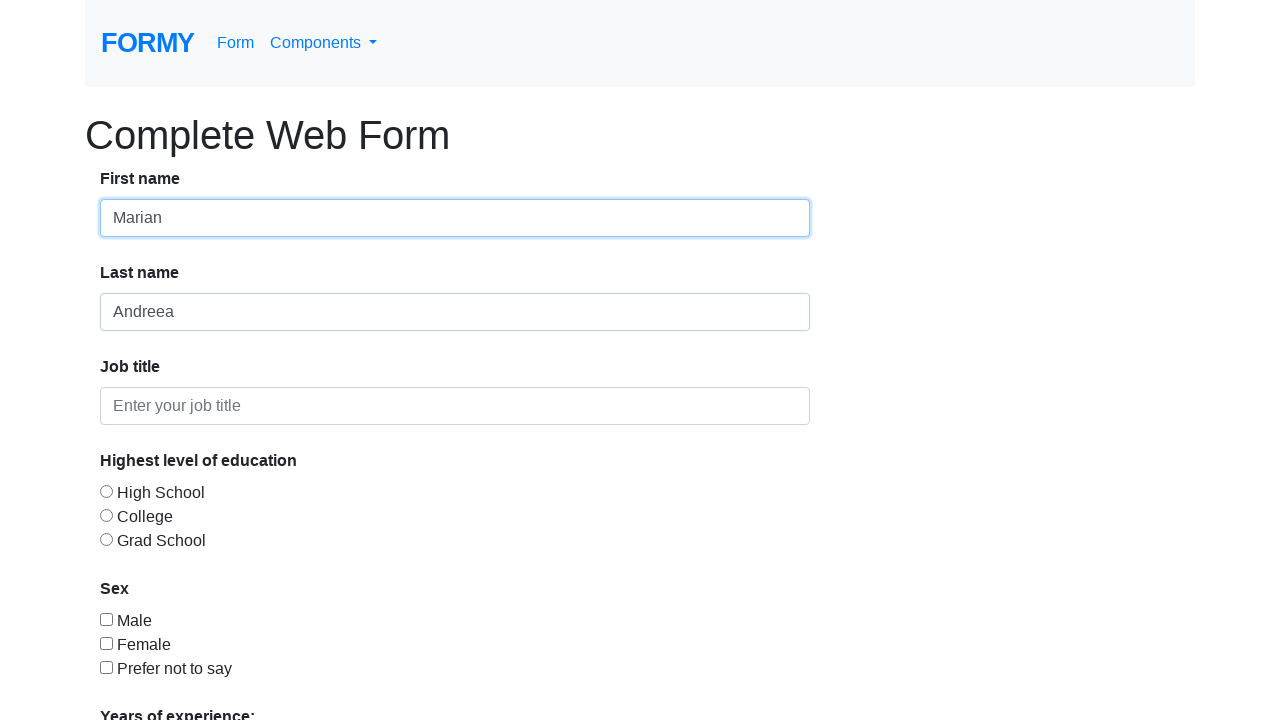

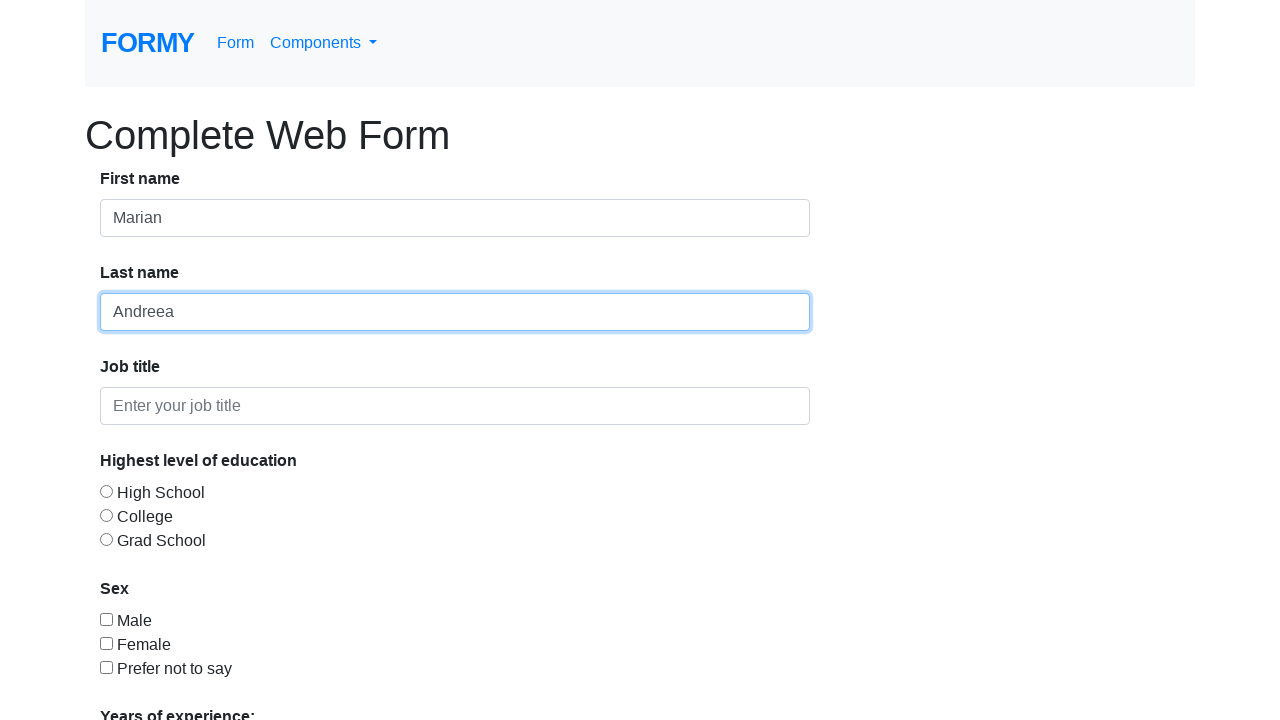